Tests context click (right-click) functionality on a search input element on the omayo test website

Starting URL: https://omayo.blogspot.com/

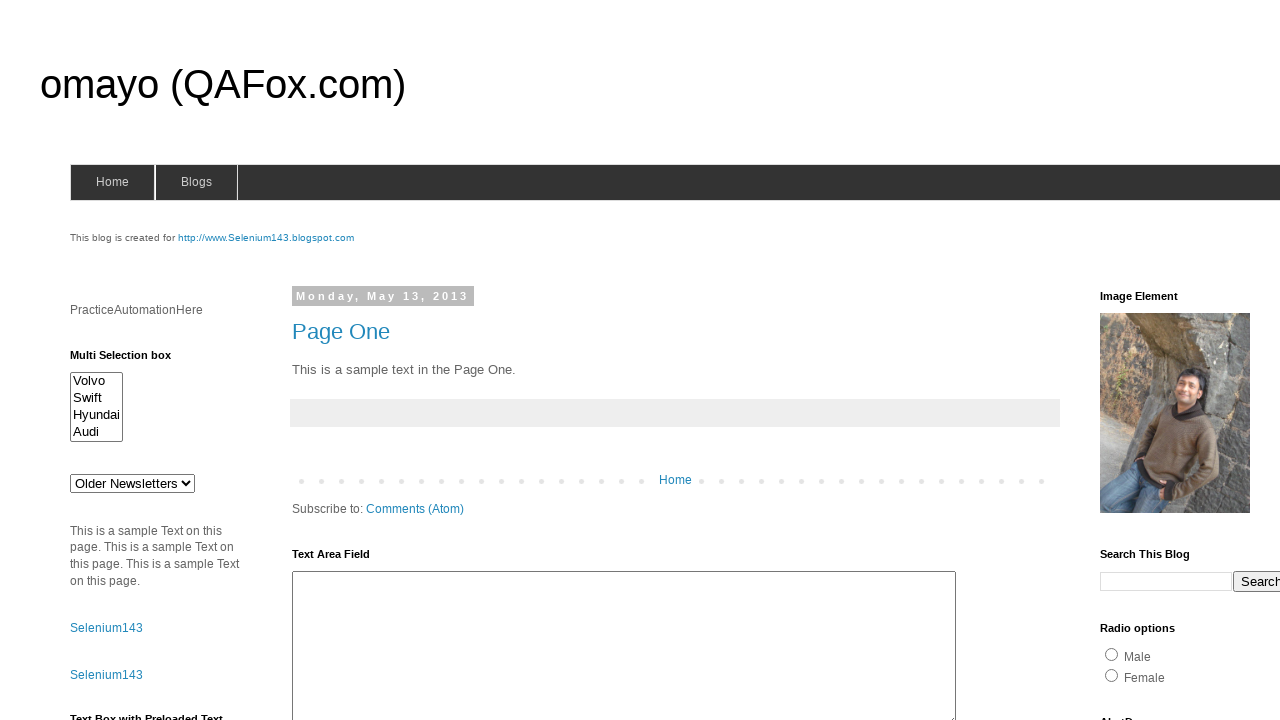

Search input element became visible
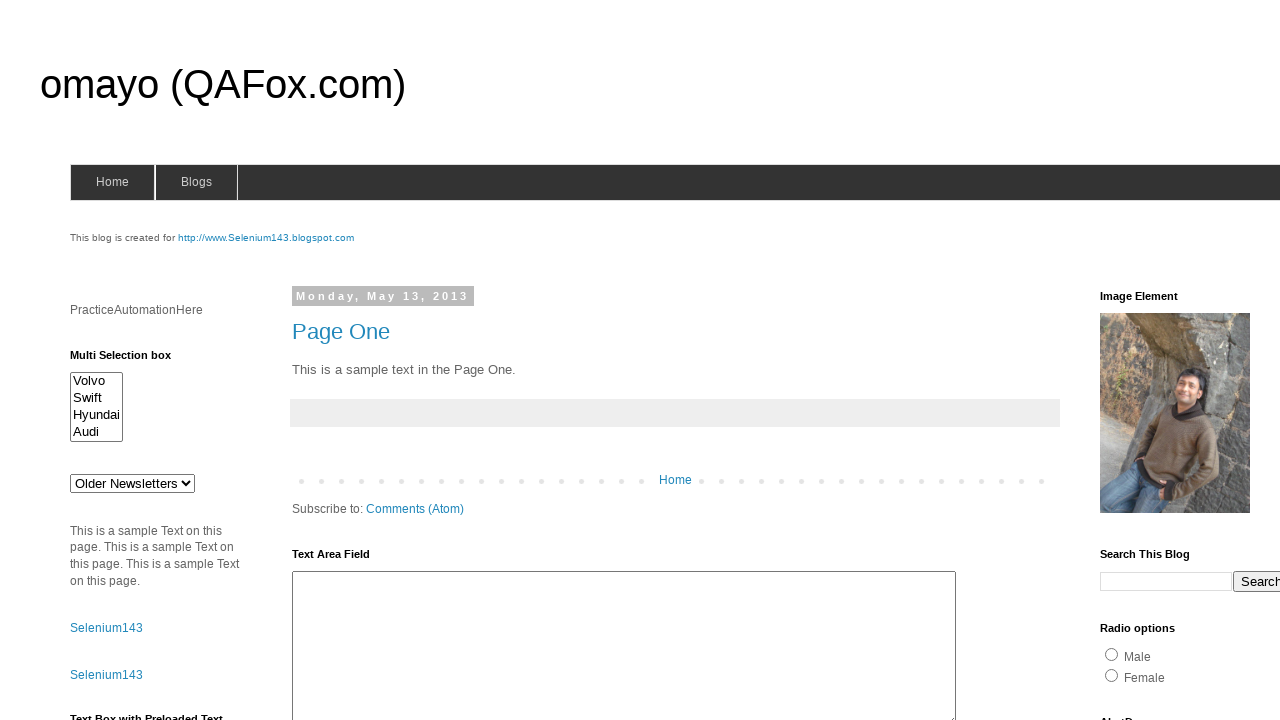

Right-clicked on search input element at (1166, 581) on input[name='q']
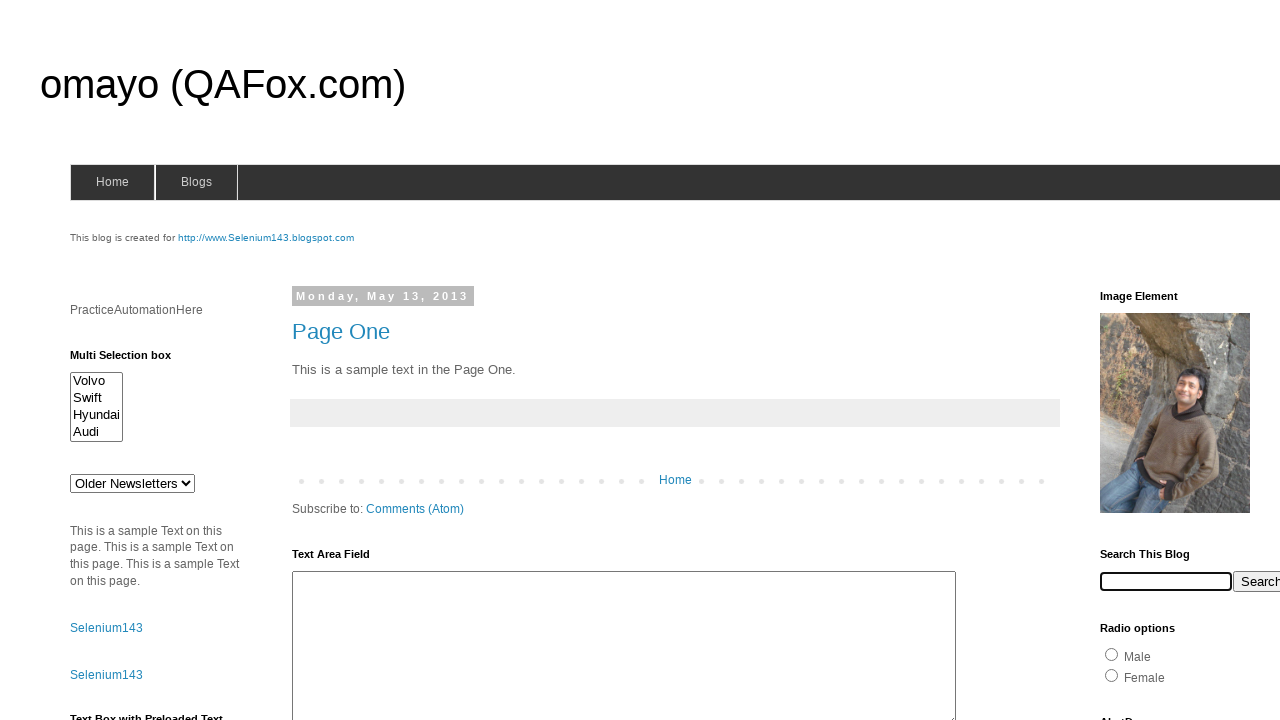

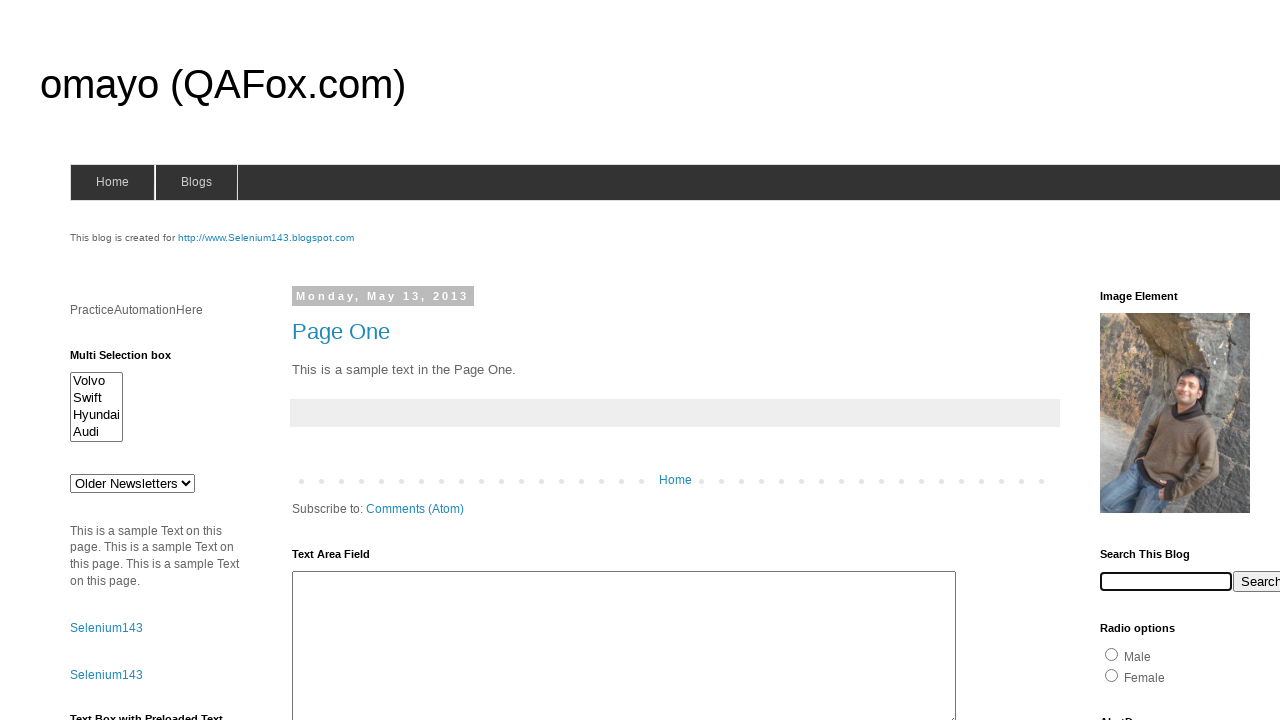